Tests a registration form by filling in first name, last name, and email fields, then submitting the form and verifying the success message

Starting URL: http://suninjuly.github.io/registration1.html

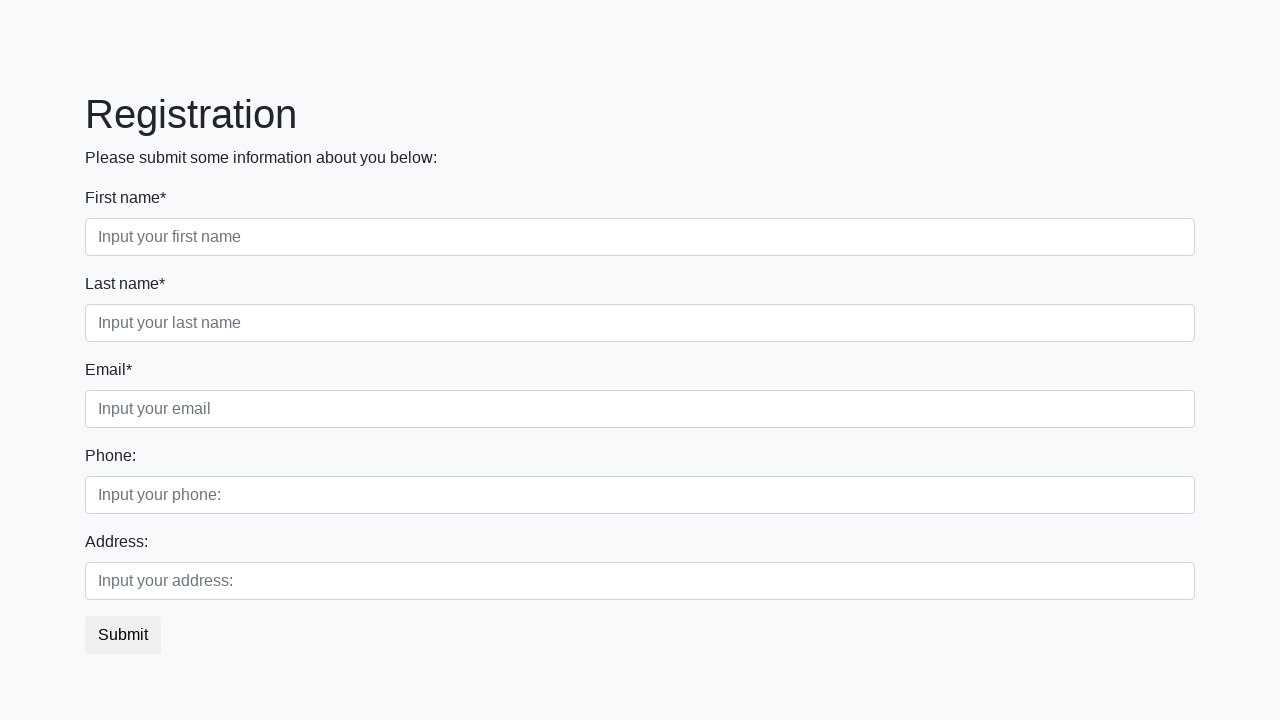

Filled first name field with 'Ivan' on [placeholder='Input your first name']
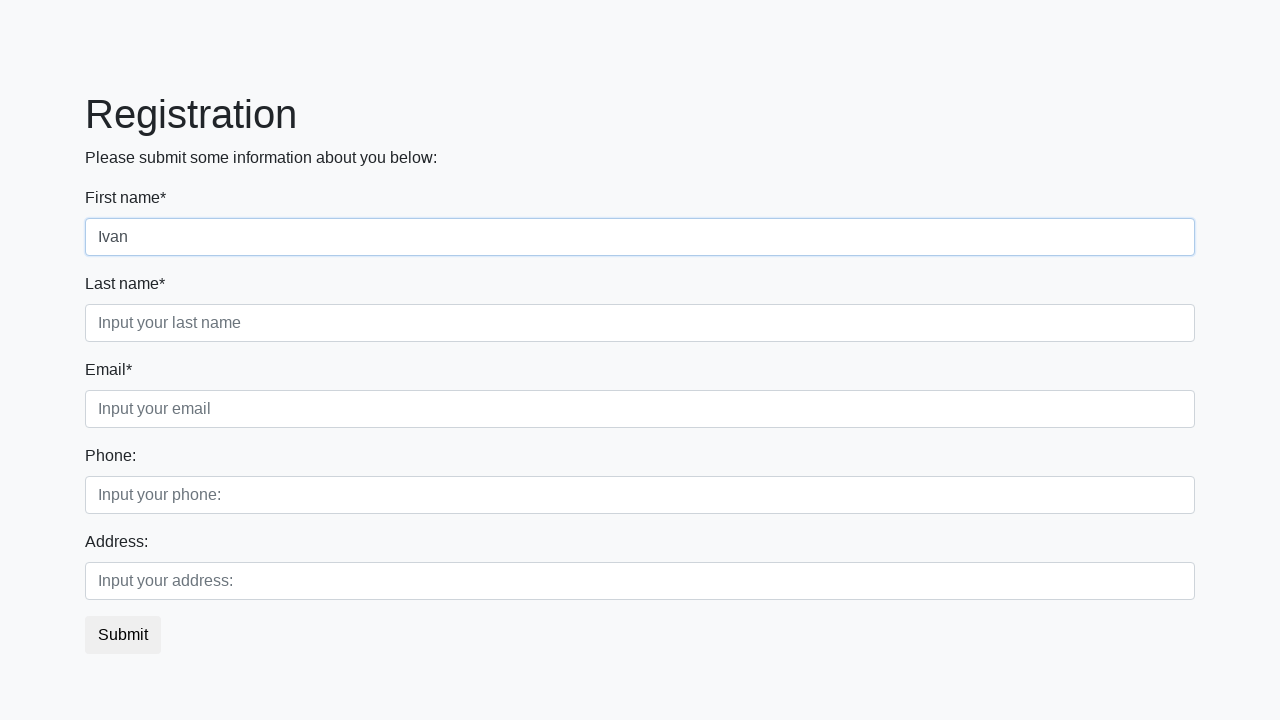

Filled last name field with 'Reshetnyk' on [placeholder='Input your last name']
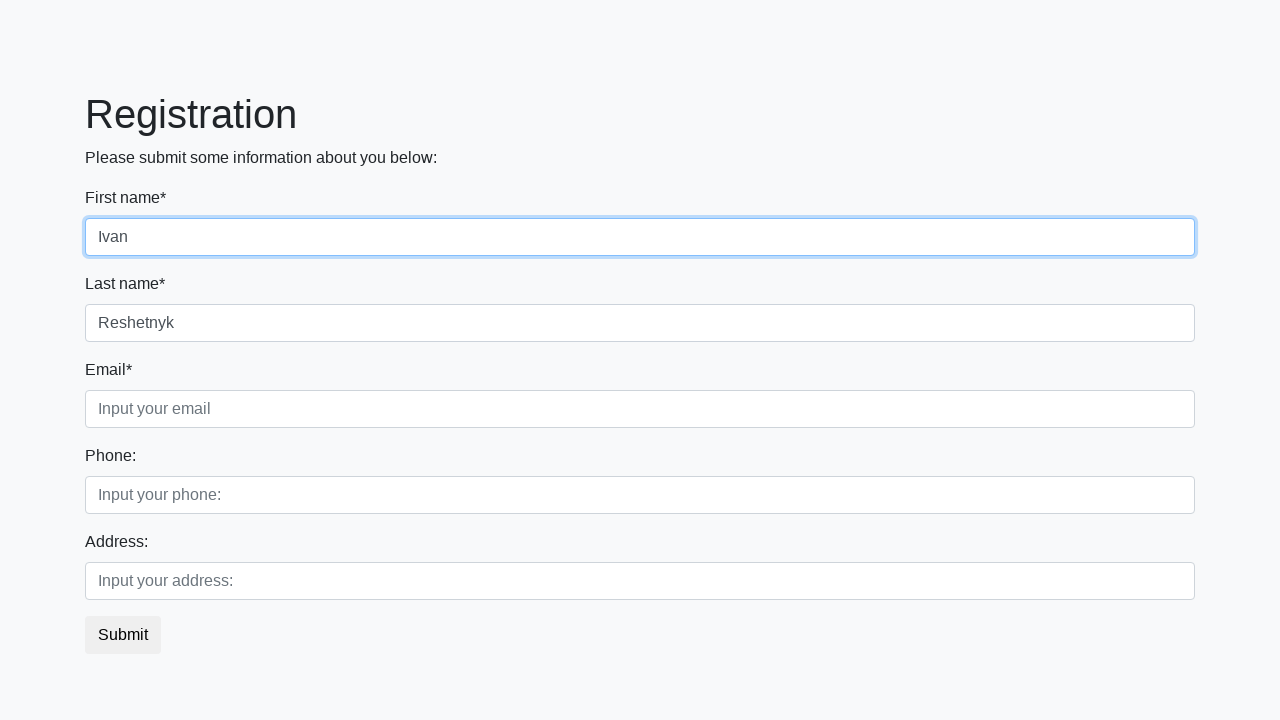

Filled email field with 'test@example.com' on [placeholder='Input your email']
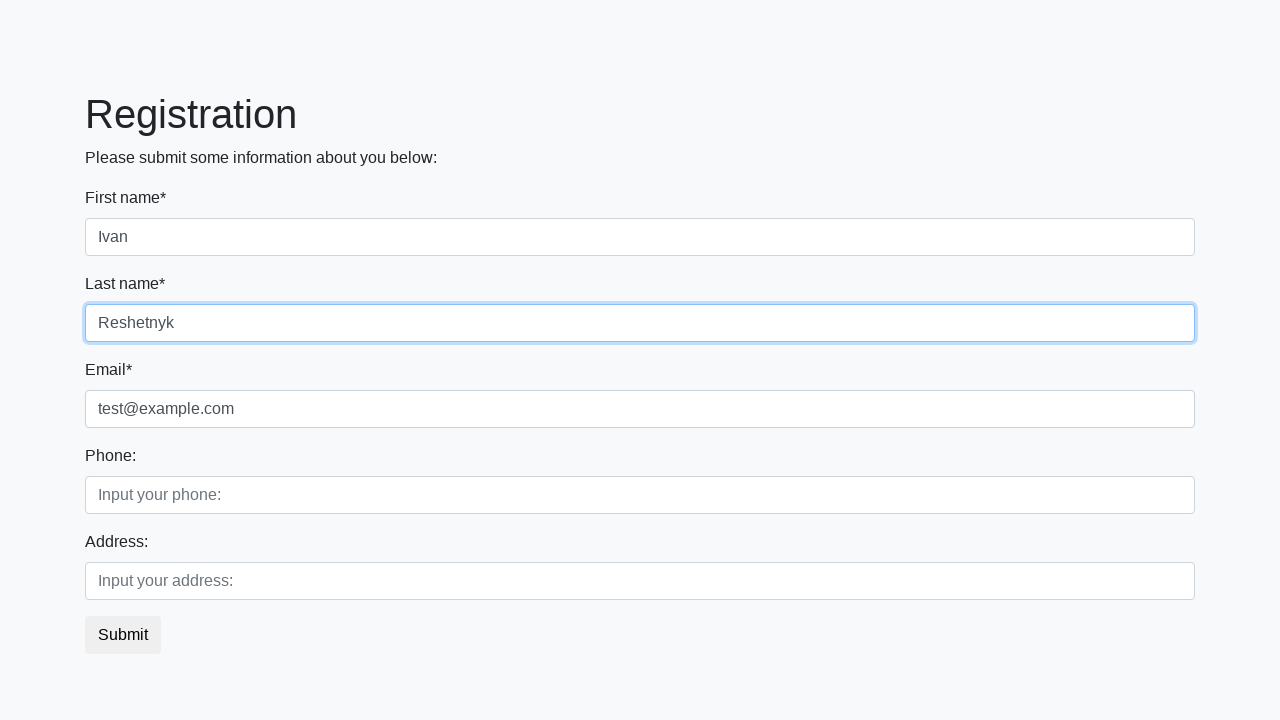

Clicked submit button to register at (123, 635) on button.btn
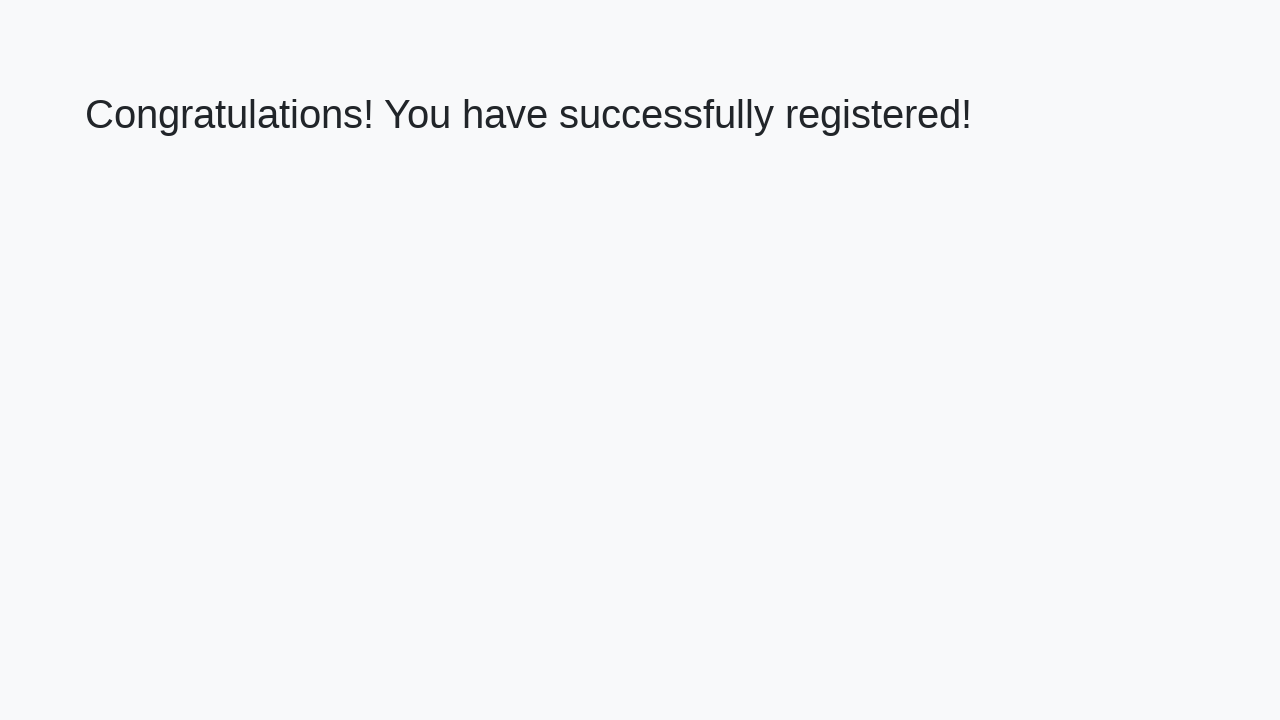

Success message appeared on the page
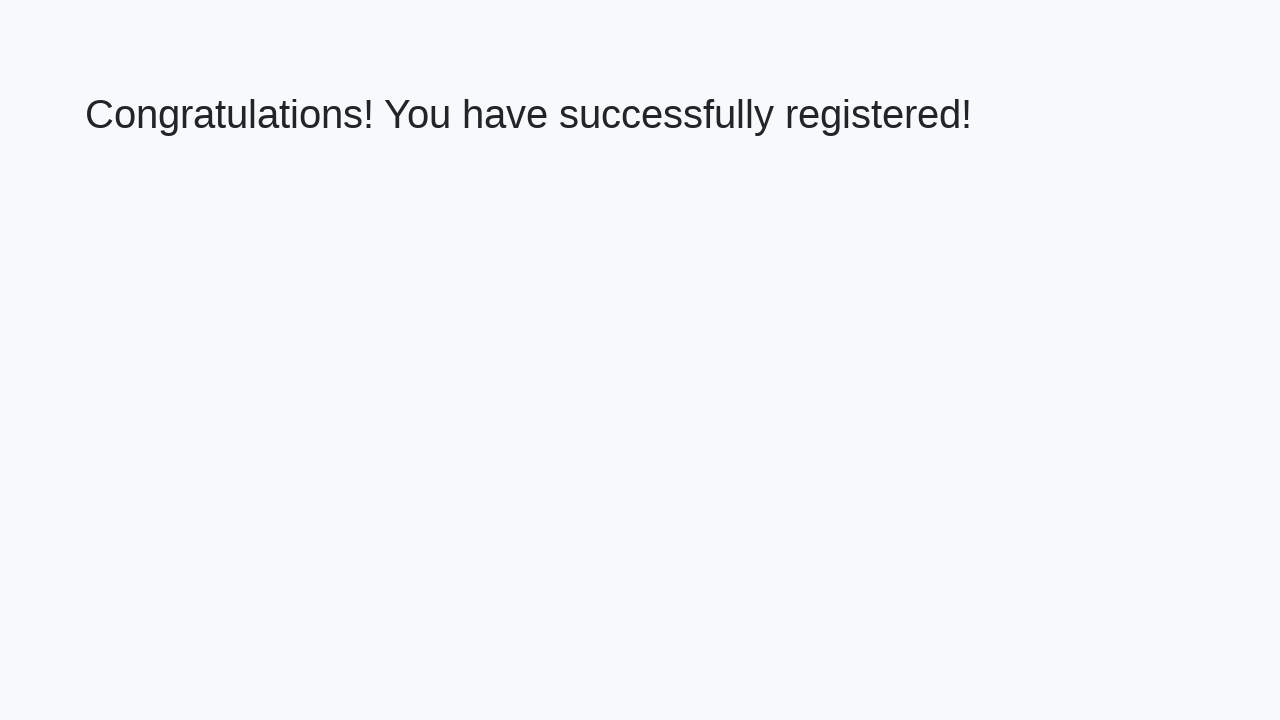

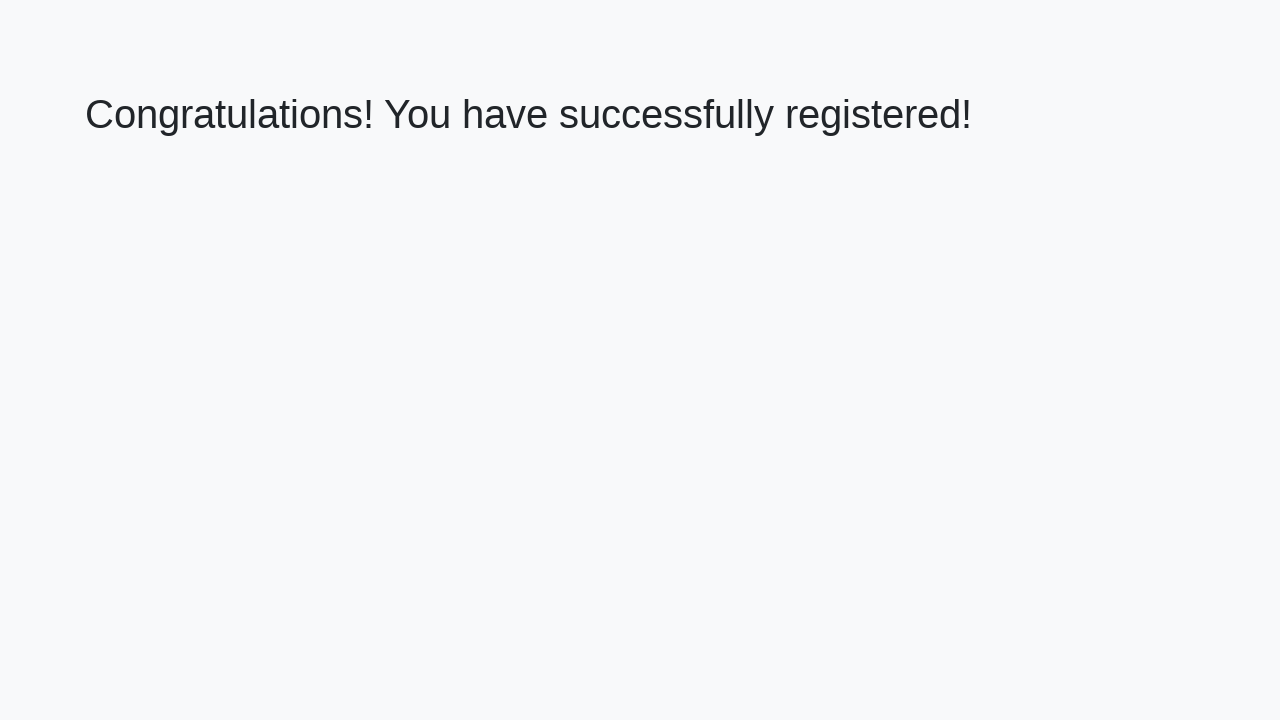